Tests browser navigation on a blood bank website by clicking on "MORE" and "Donations" links, then navigating back to verify back button functionality.

Starting URL: https://bloodbanktoday.com/

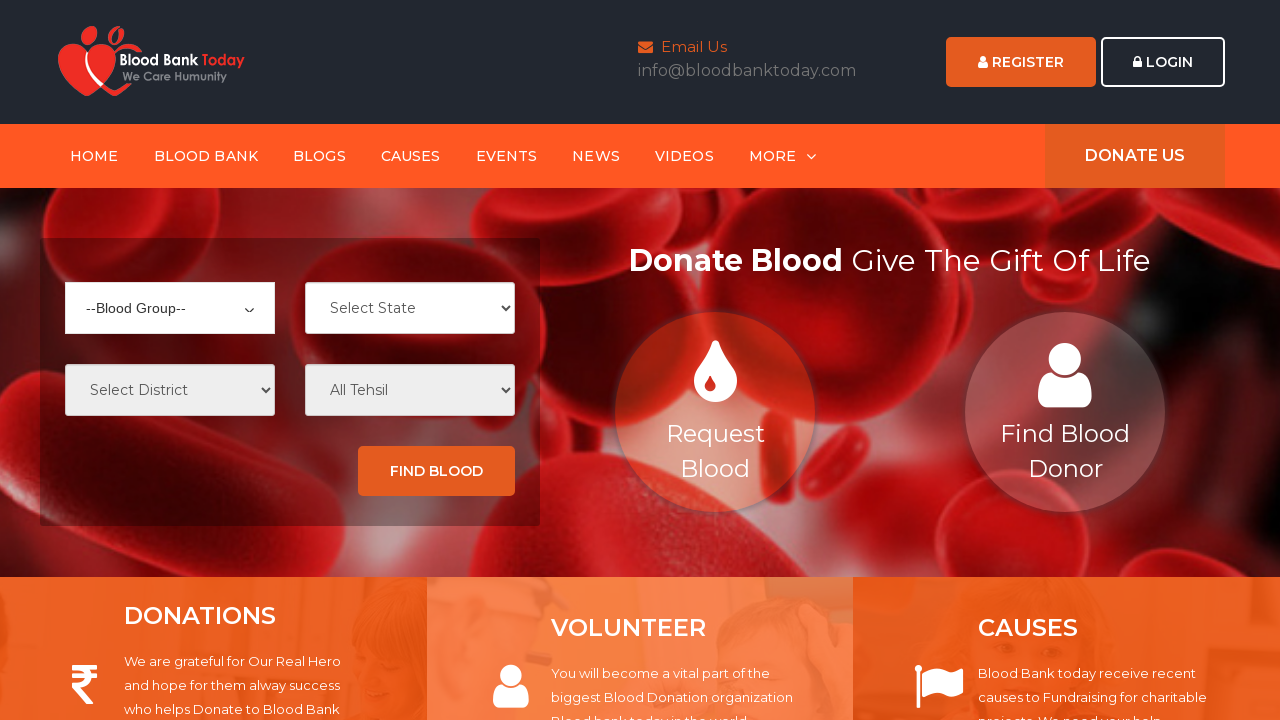

Clicked on 'MORE' link at (780, 156) on text=MORE
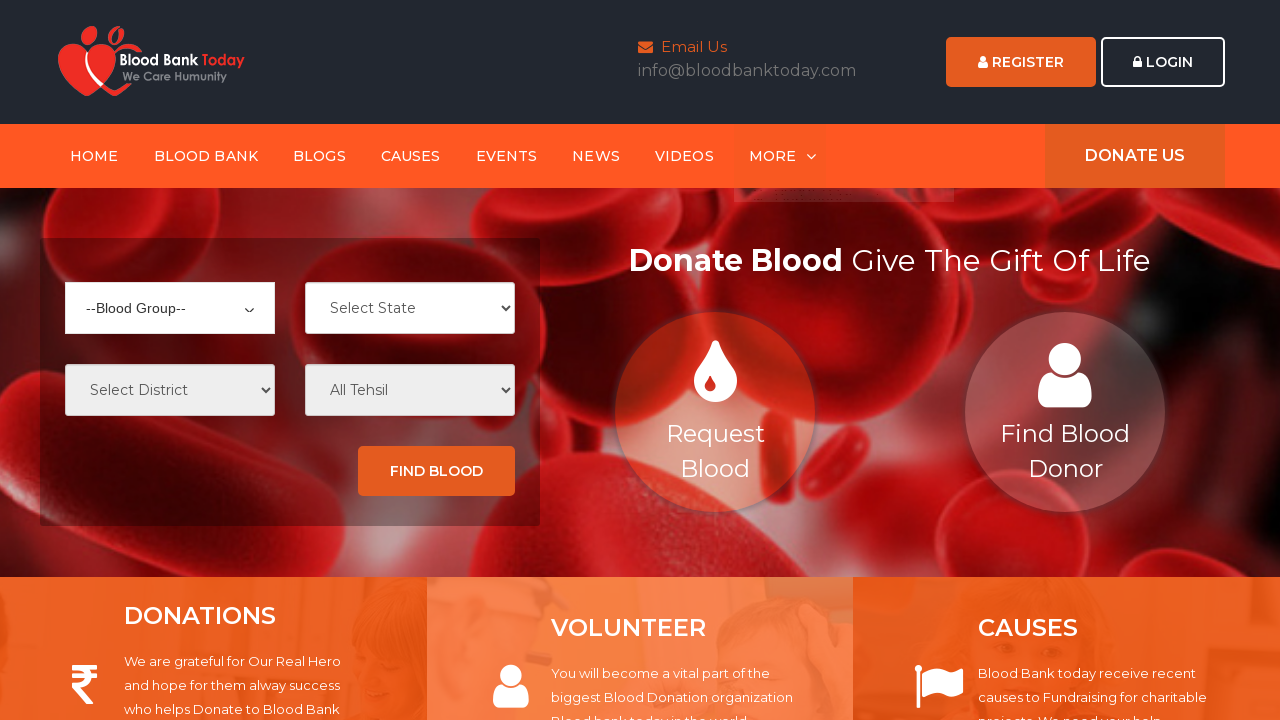

Waited for page to load after clicking MORE
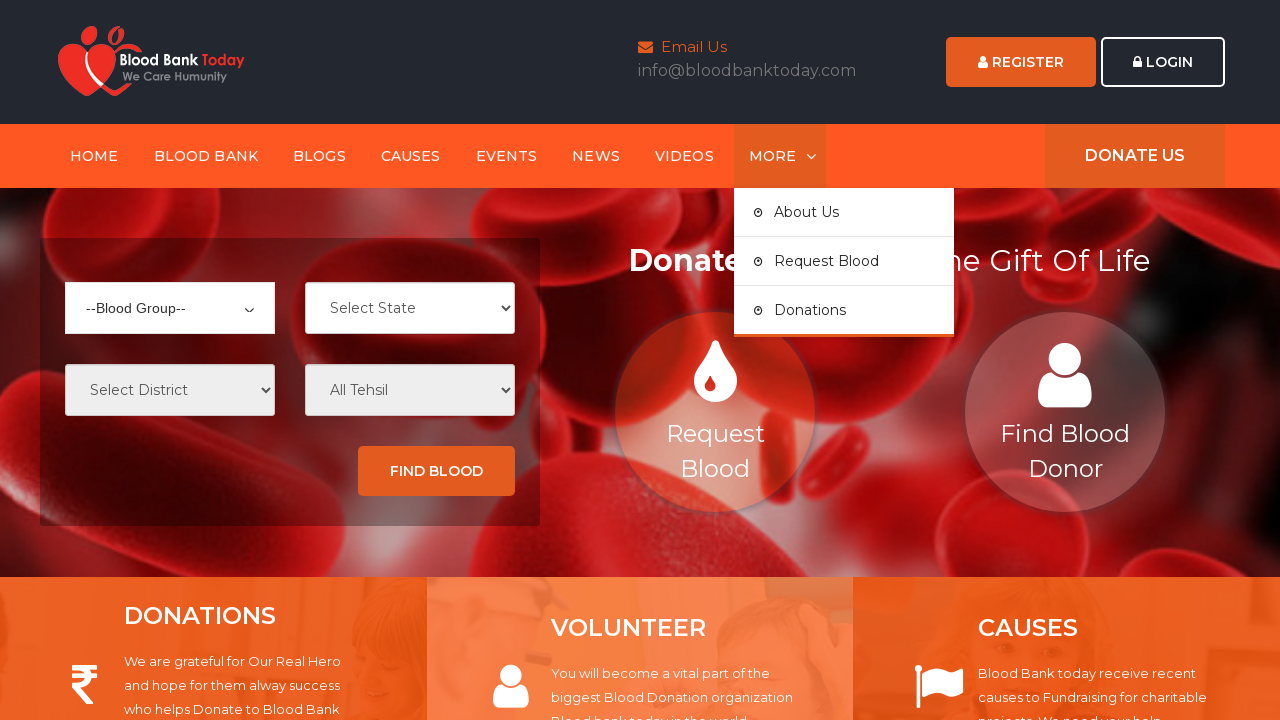

Clicked on 'Donations' link at (844, 310) on text=Donations
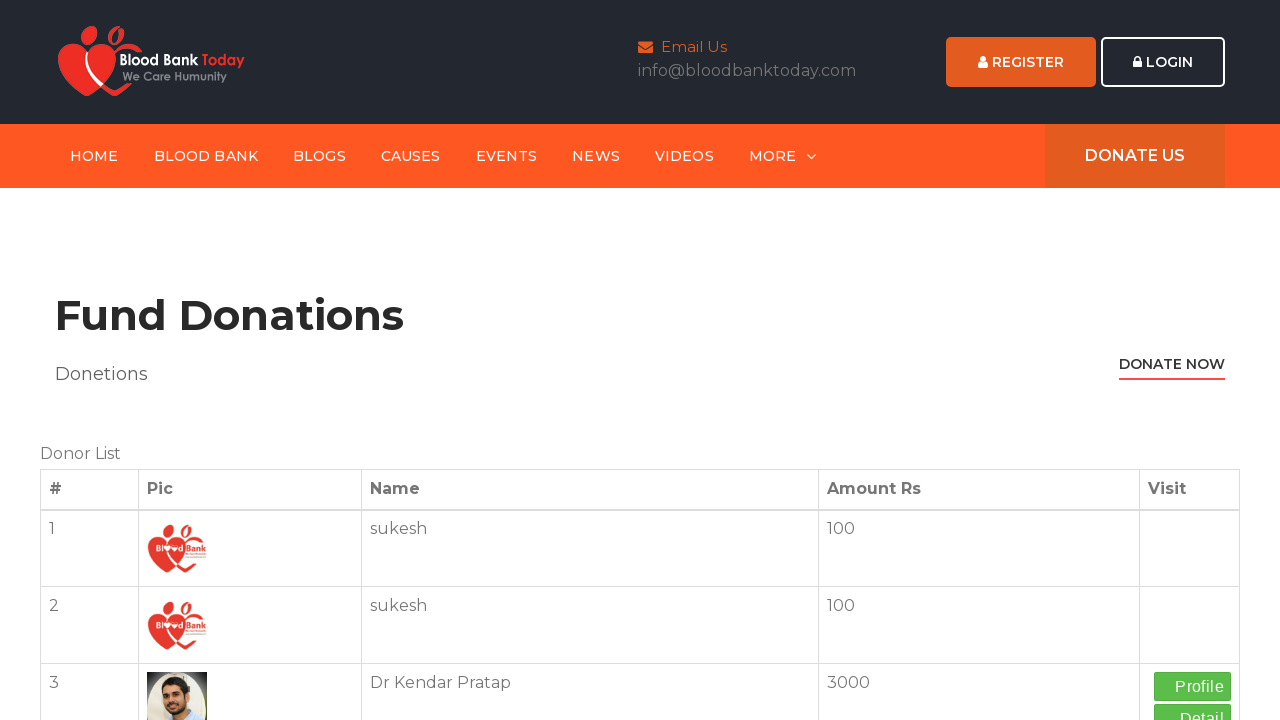

Waited for page to load after clicking Donations
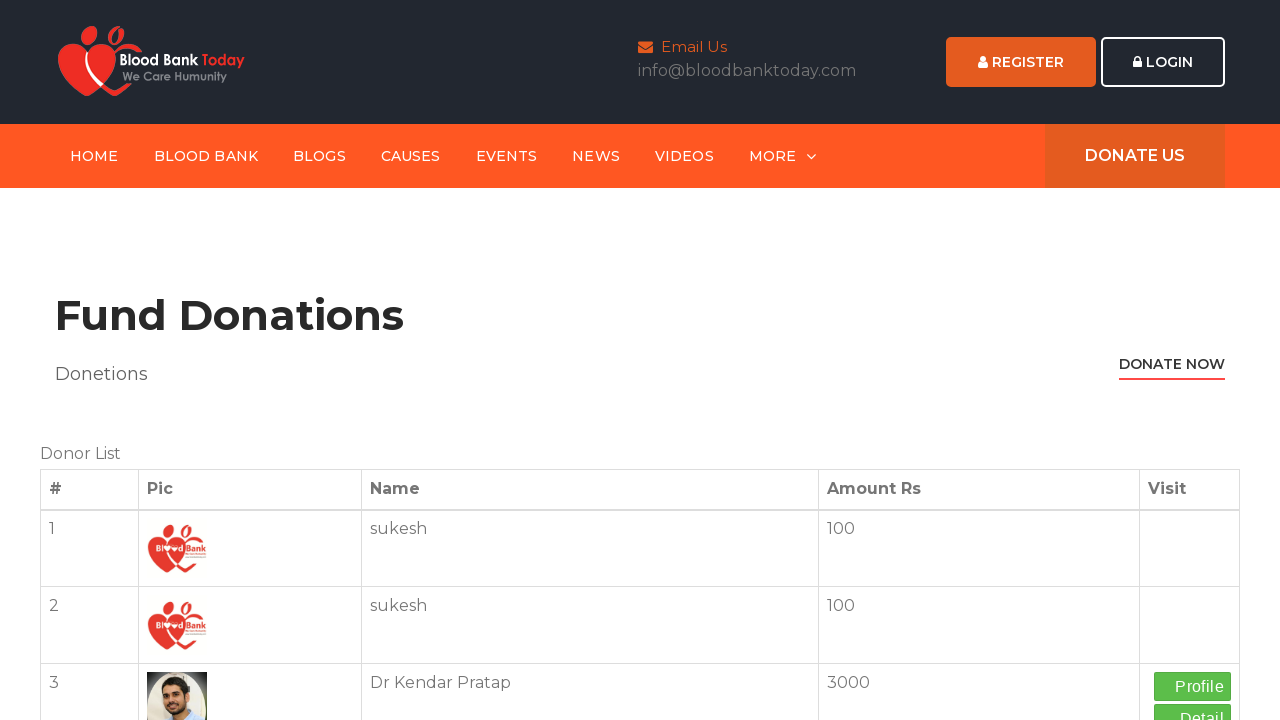

Navigated back to verify back button functionality
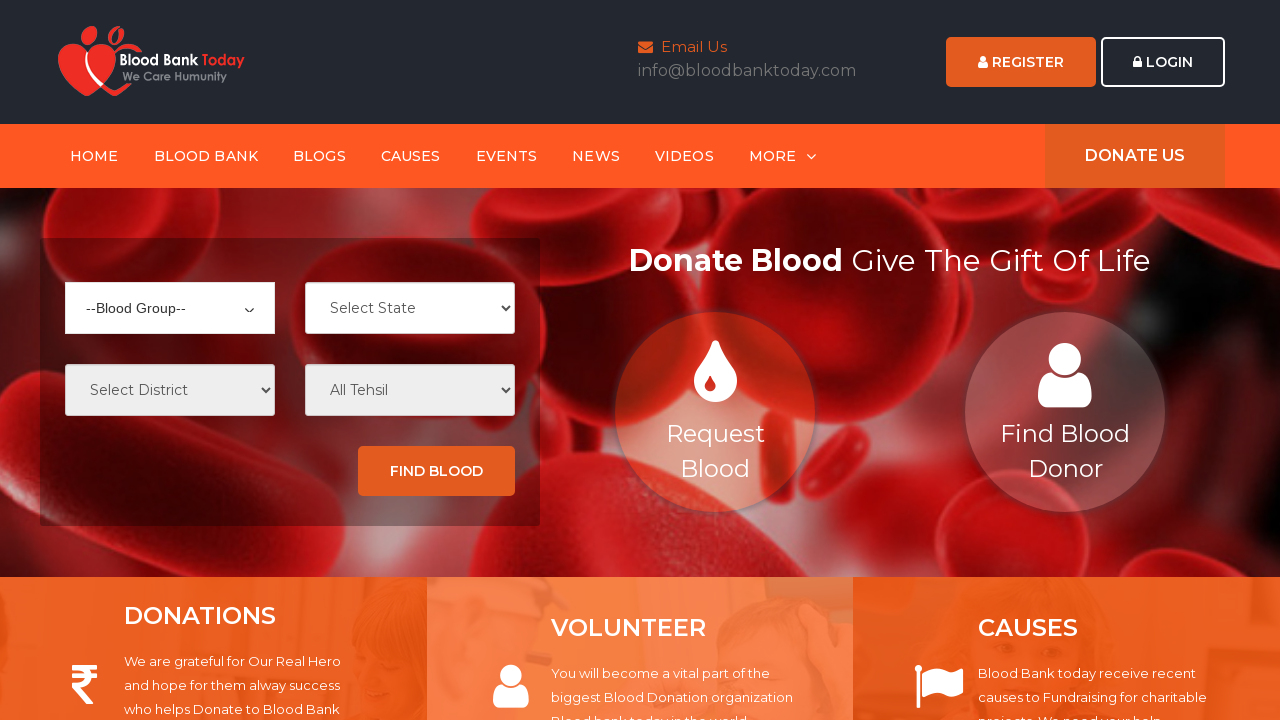

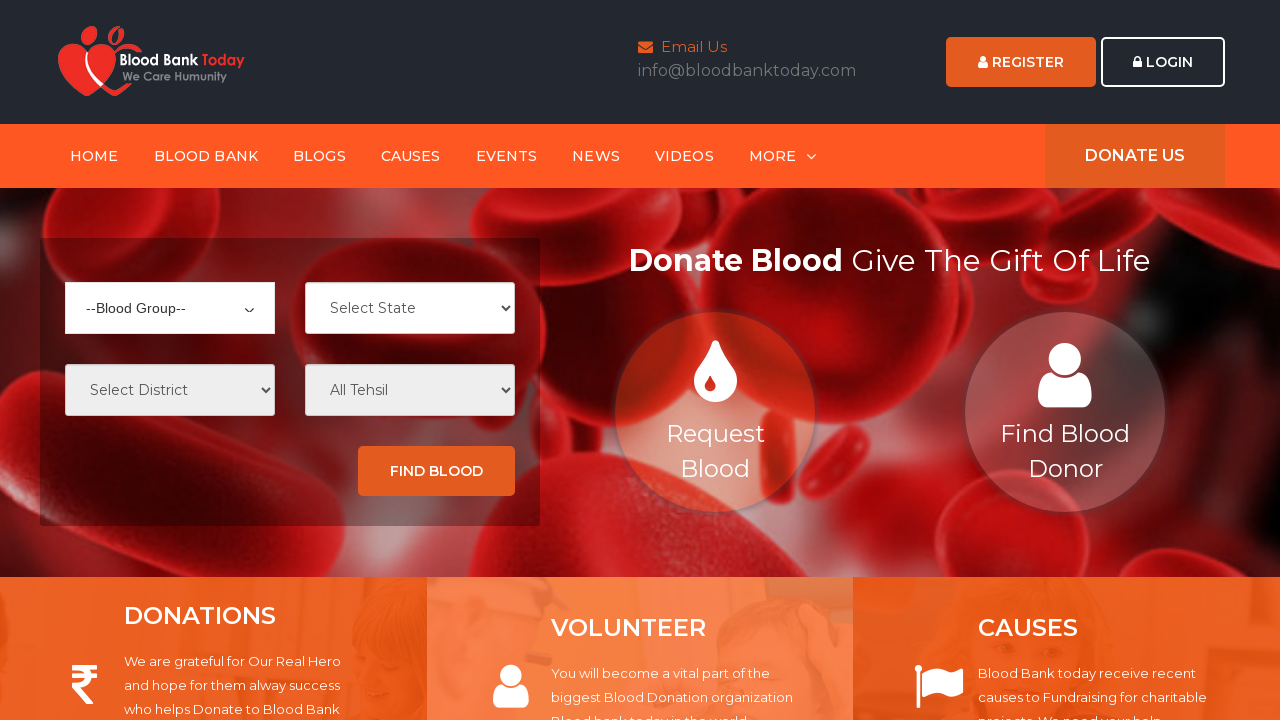